Tests the Load Delay functionality on UI Testing Playground by navigating to the Load Delay page, waiting for a button to appear after a delay, clicking it, and verifying the button text.

Starting URL: http://uitestingplayground.com/

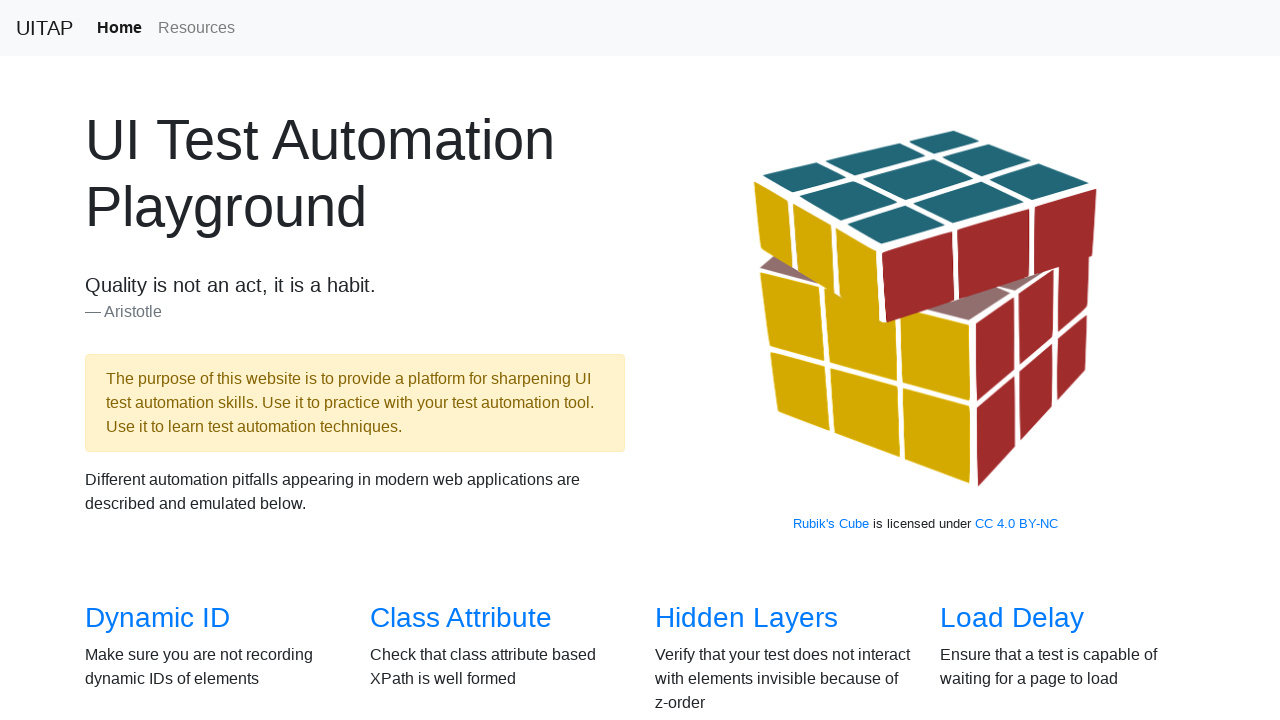

Clicked on the 'Load Delay' link at (1012, 618) on xpath=//a[text()='Load Delay']
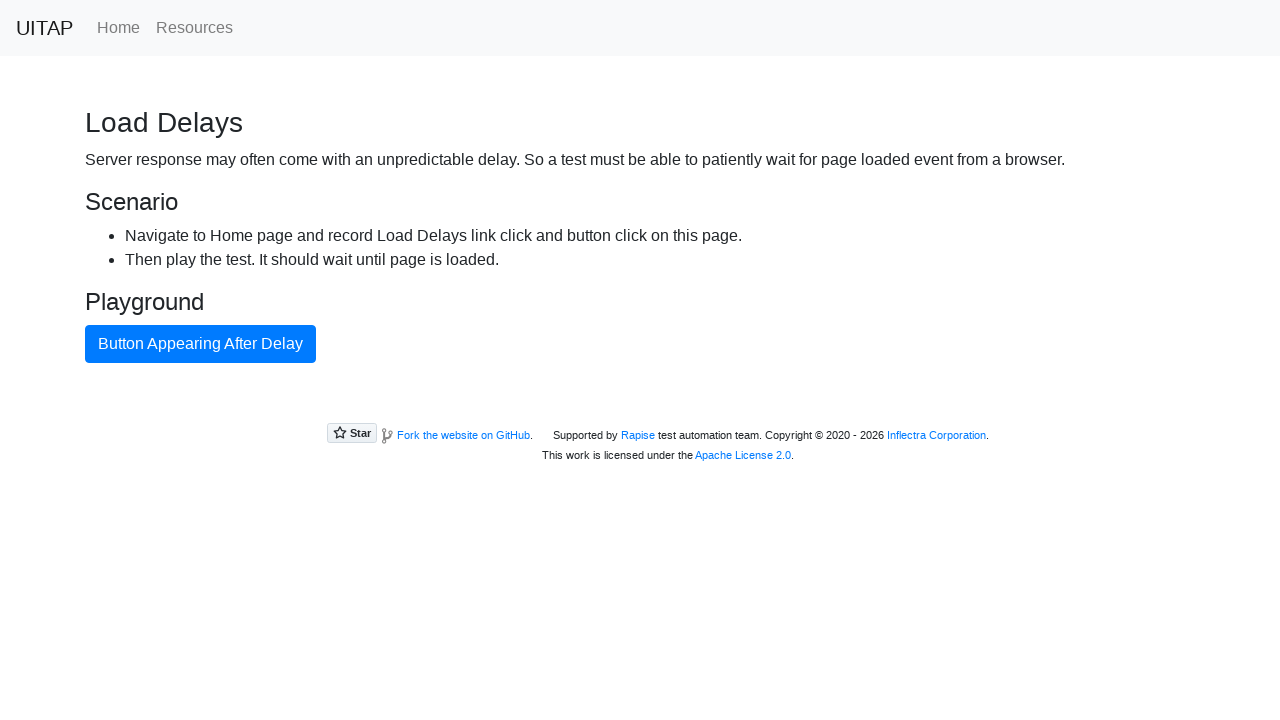

Button 'Button Appearing After Delay' appeared after delay
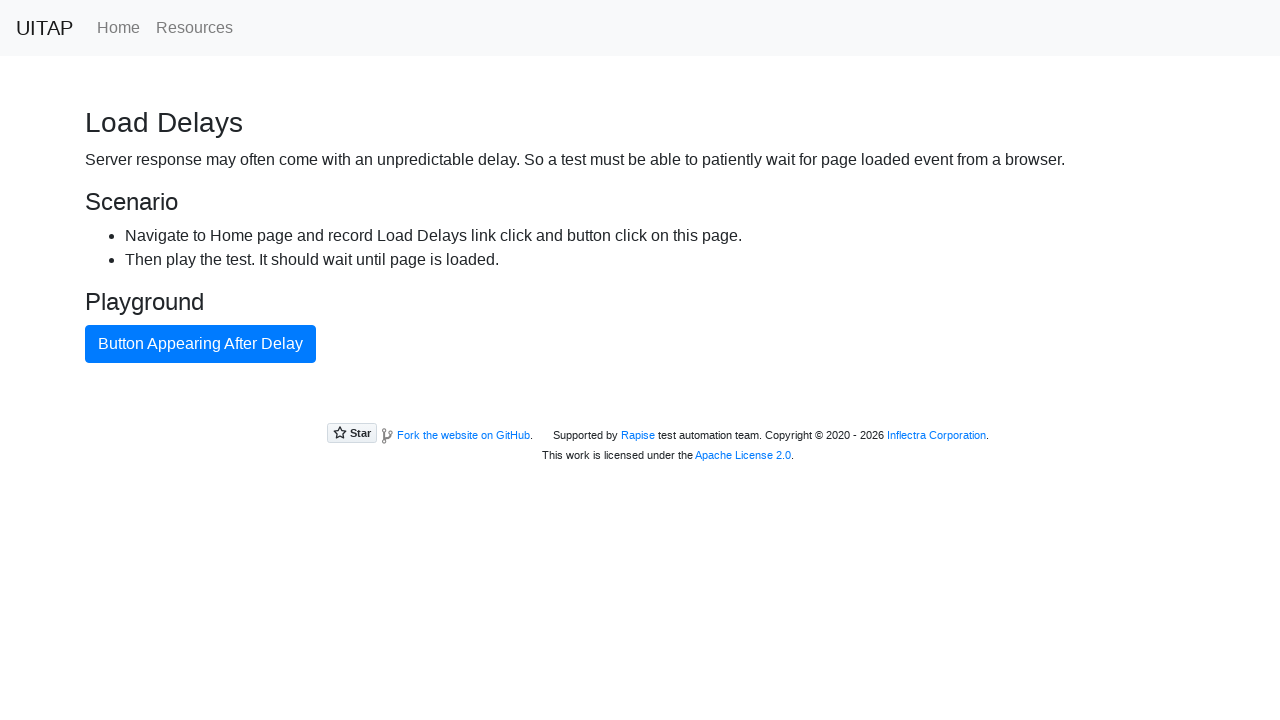

Clicked on the 'Button Appearing After Delay' button at (200, 344) on xpath=//button[text()='Button Appearing After Delay']
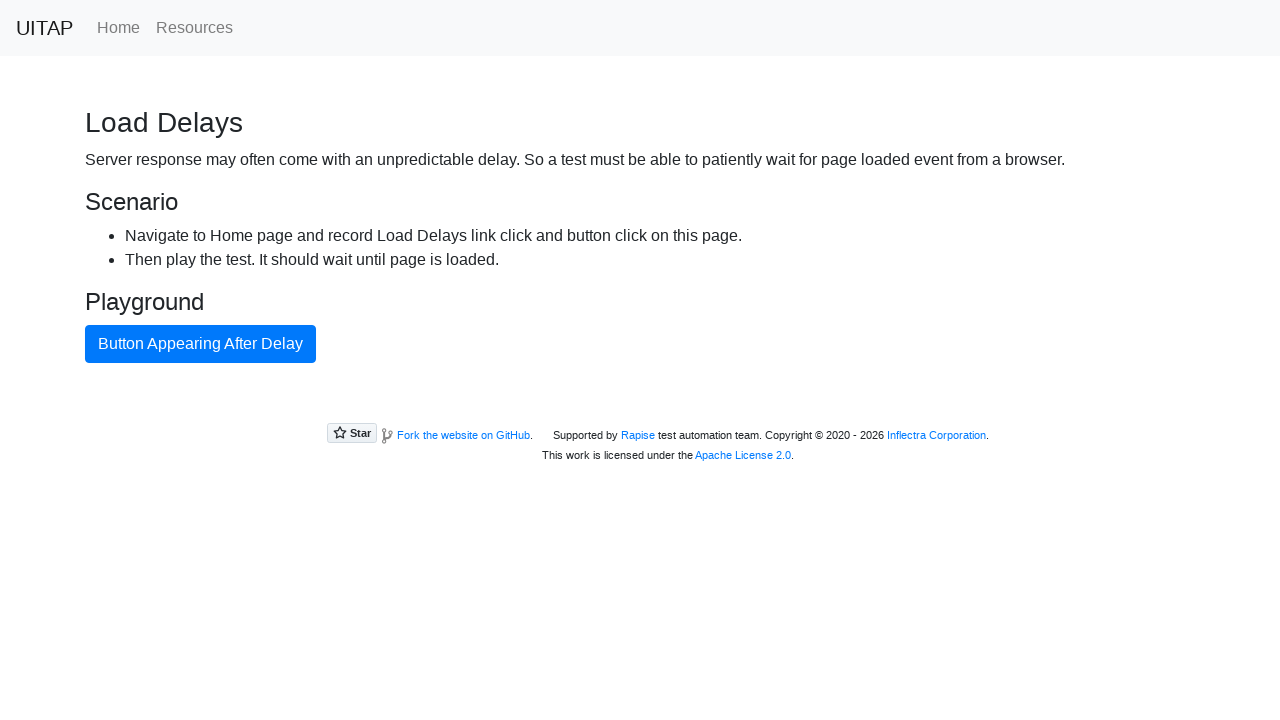

Verified button with class 'btn btn-primary' is present
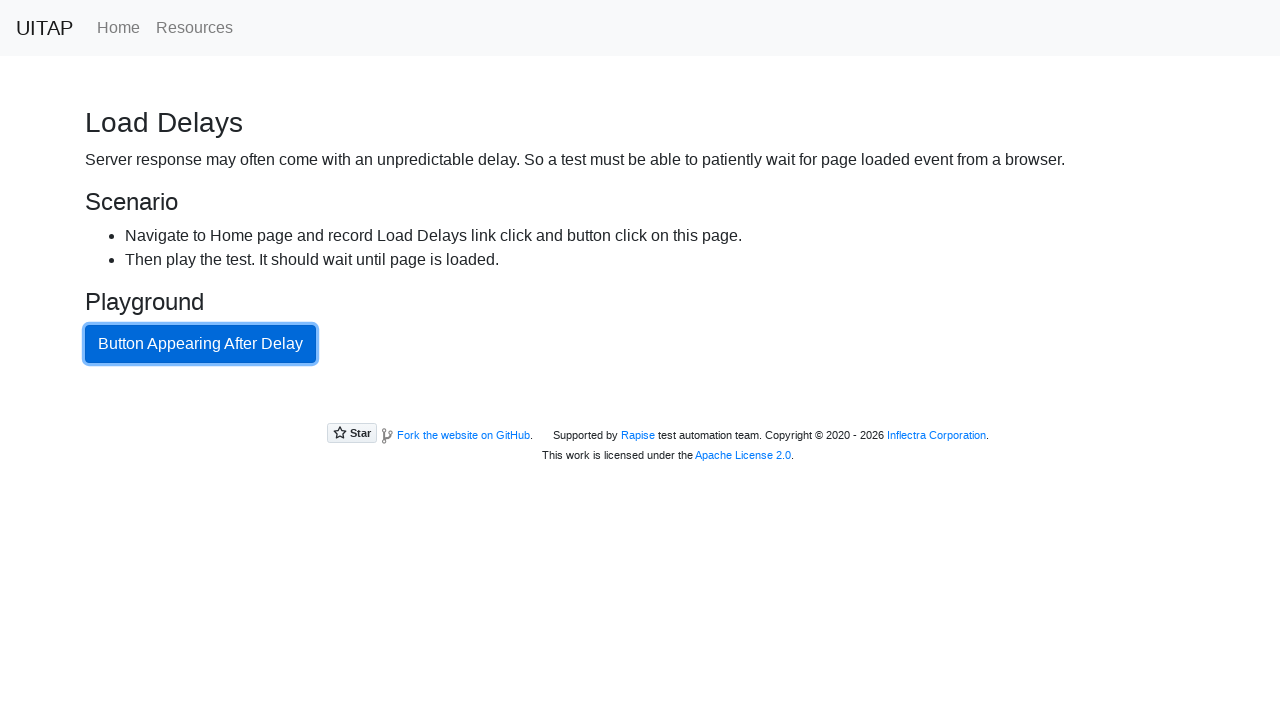

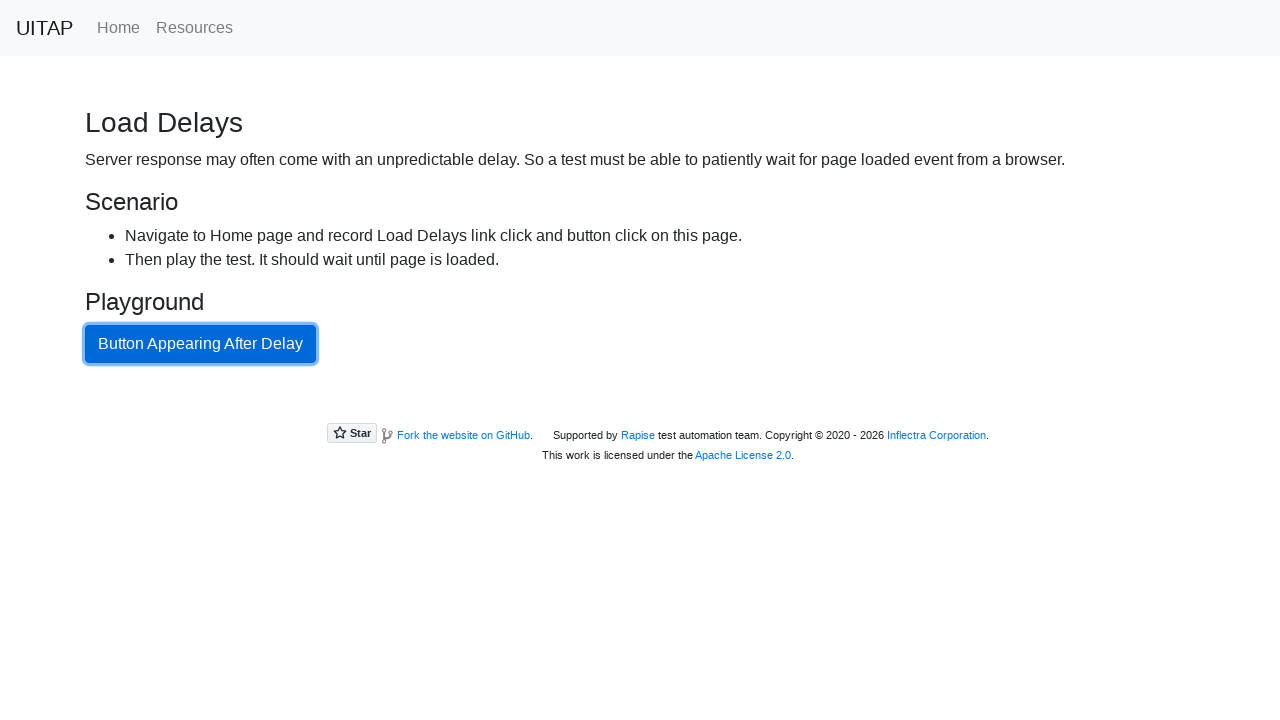